Navigates to testotomasyonu.com and verifies that the page loads with the correct URL

Starting URL: https://www.testotomasyonu.com/

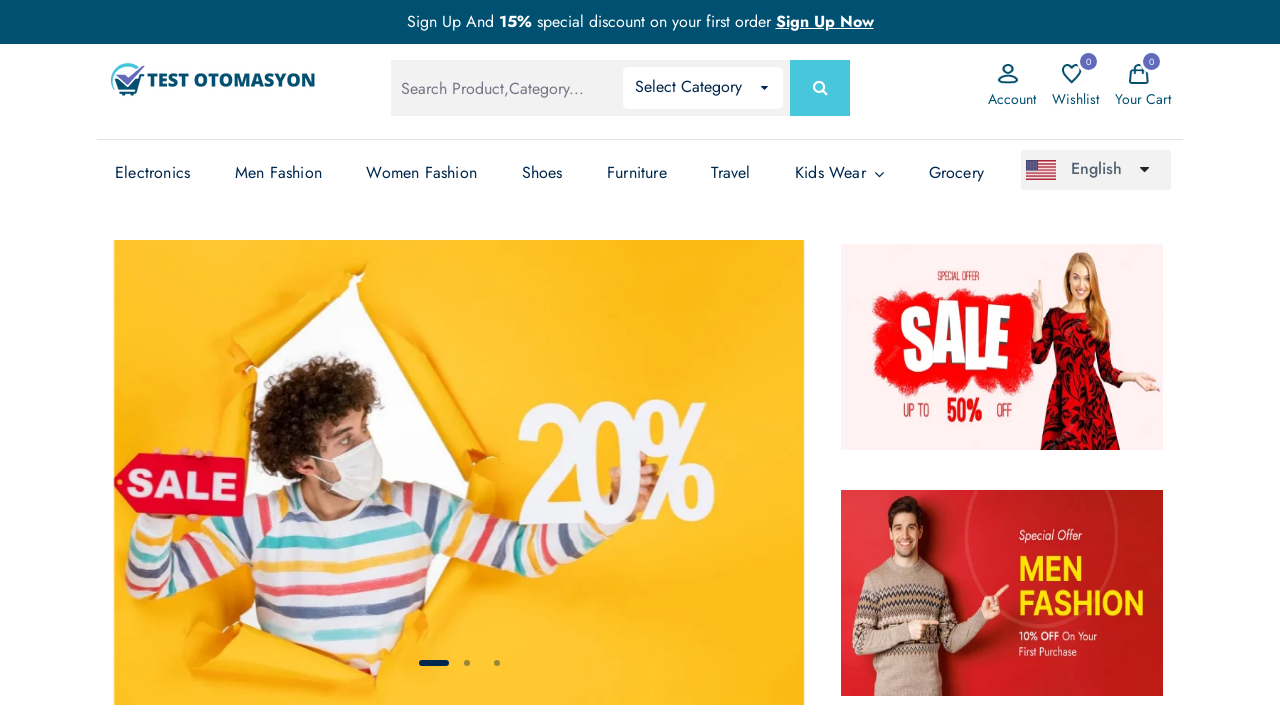

Page loaded with domcontentloaded state
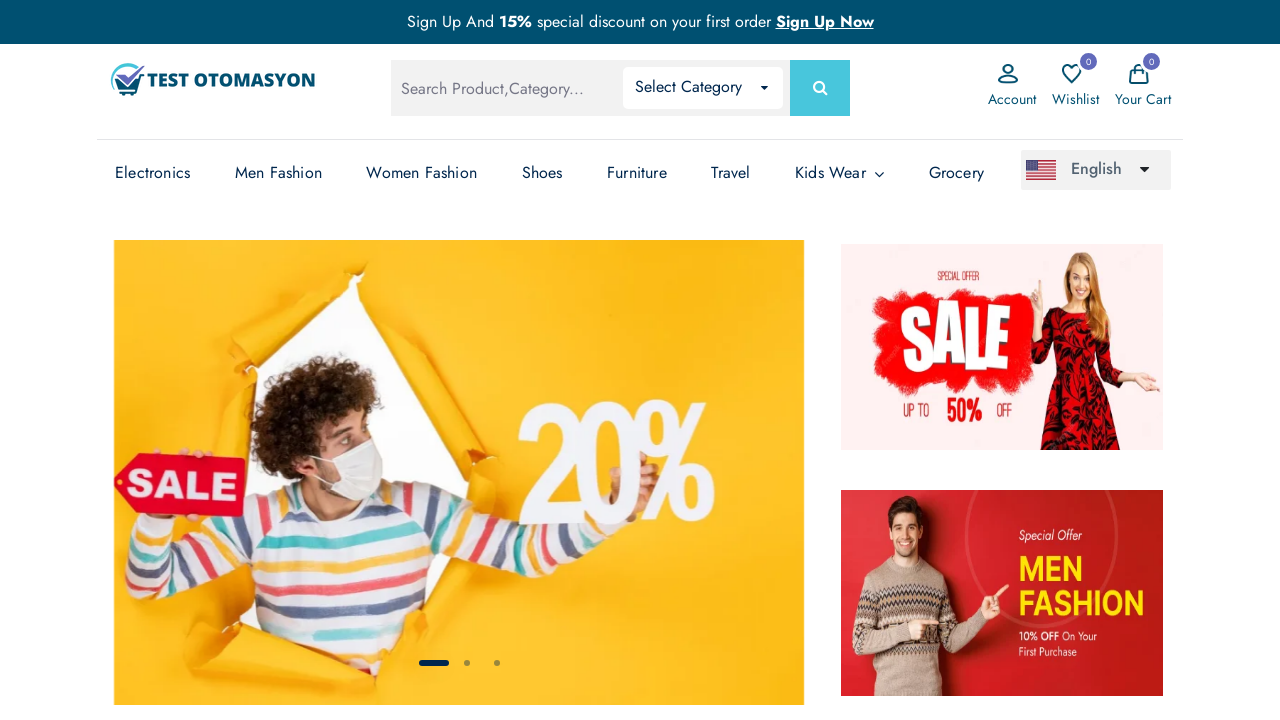

Retrieved current page URL
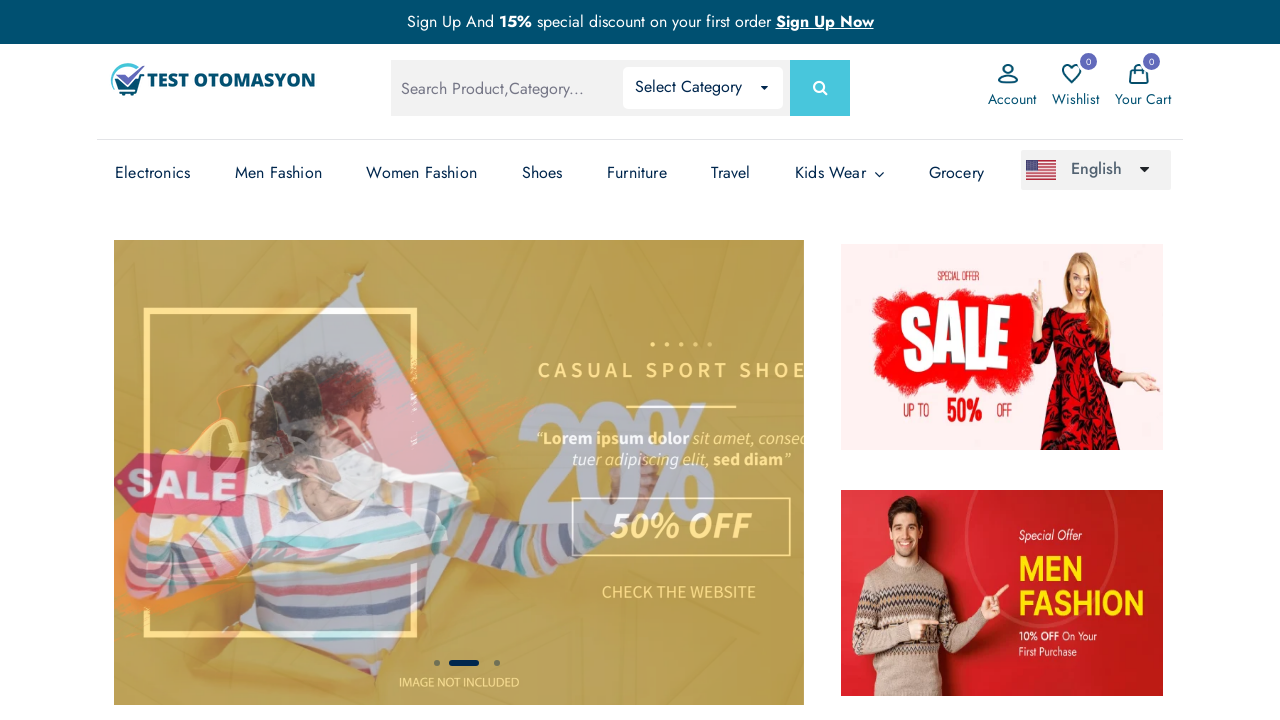

Verified page URL matches expected URL: https://www.testotomasyonu.com/
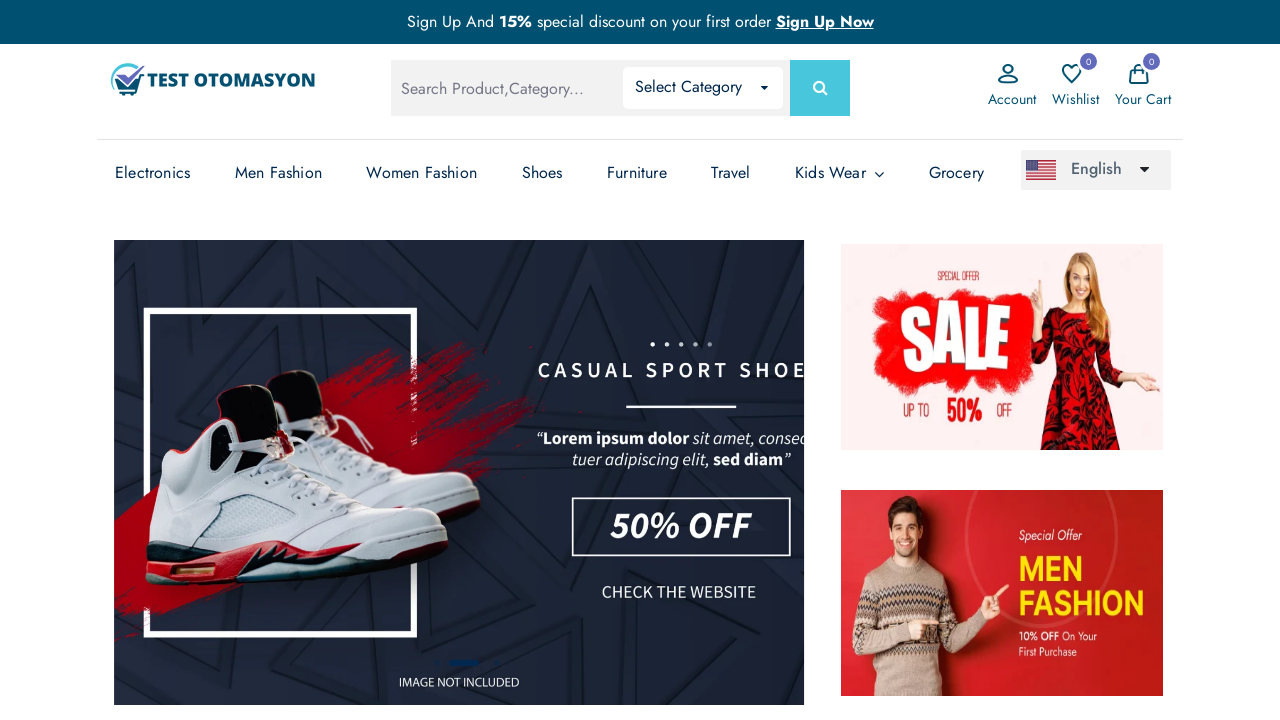

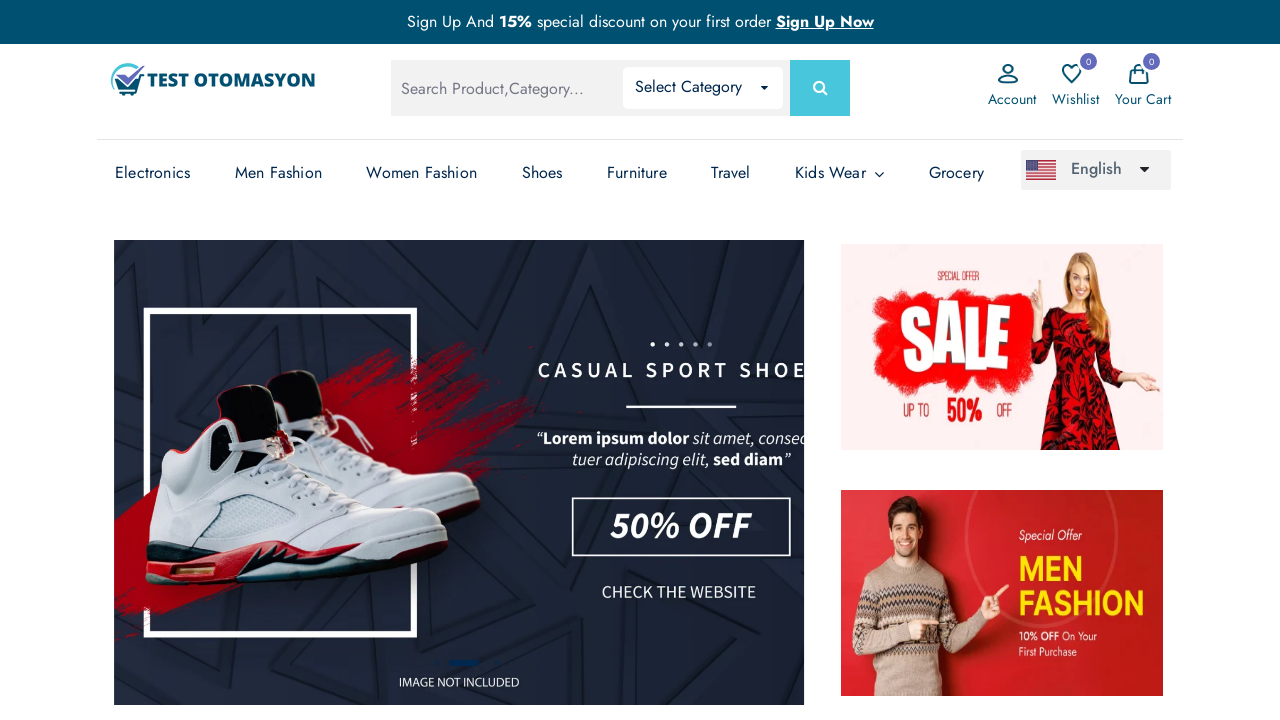